Tests jQuery UI datepicker functionality by entering a date directly and then selecting a date from the calendar widget

Starting URL: https://jqueryui.com/datepicker/

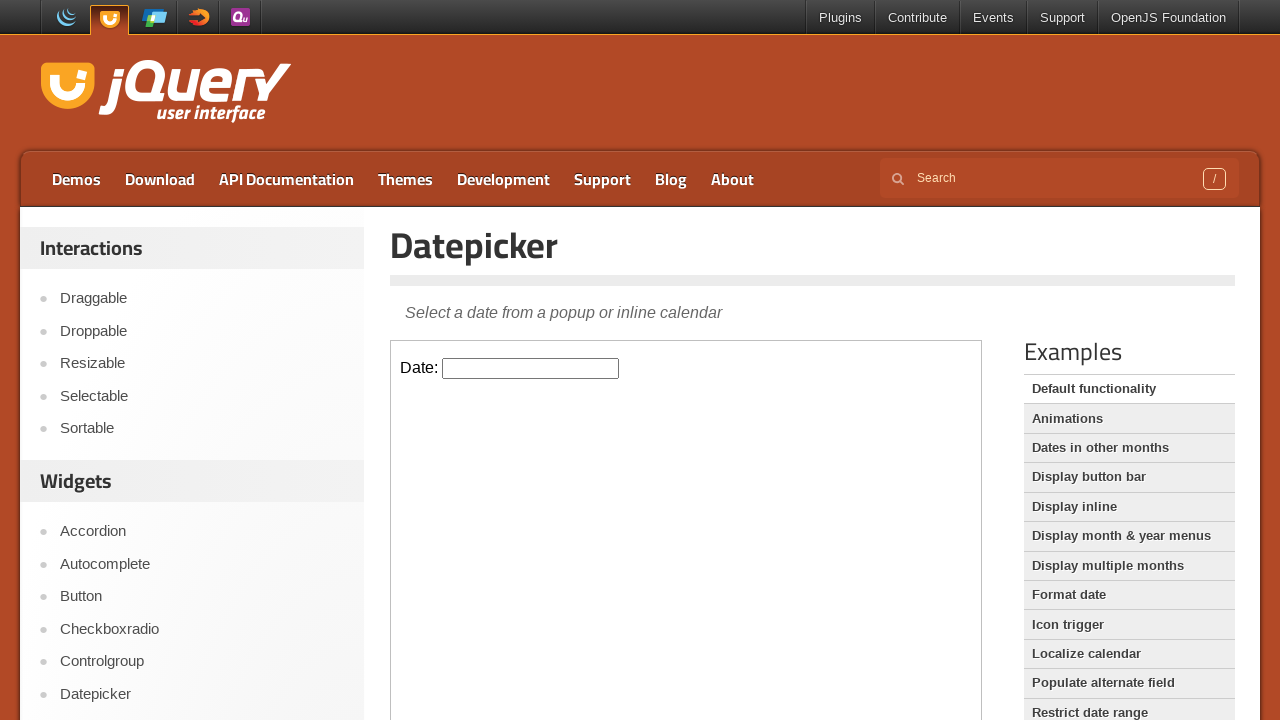

Located iframe containing datepicker demo
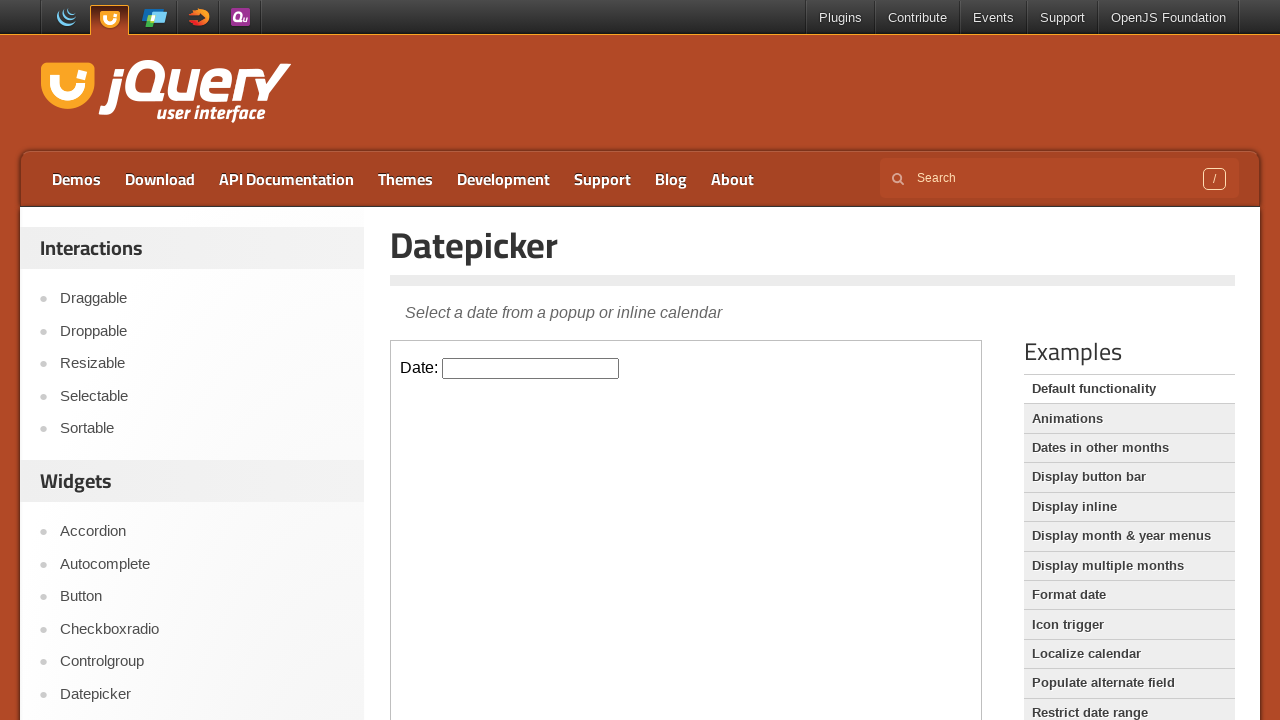

Filled datepicker input field with date '10/15/2023' on iframe.demo-frame >> internal:control=enter-frame >> input#datepicker
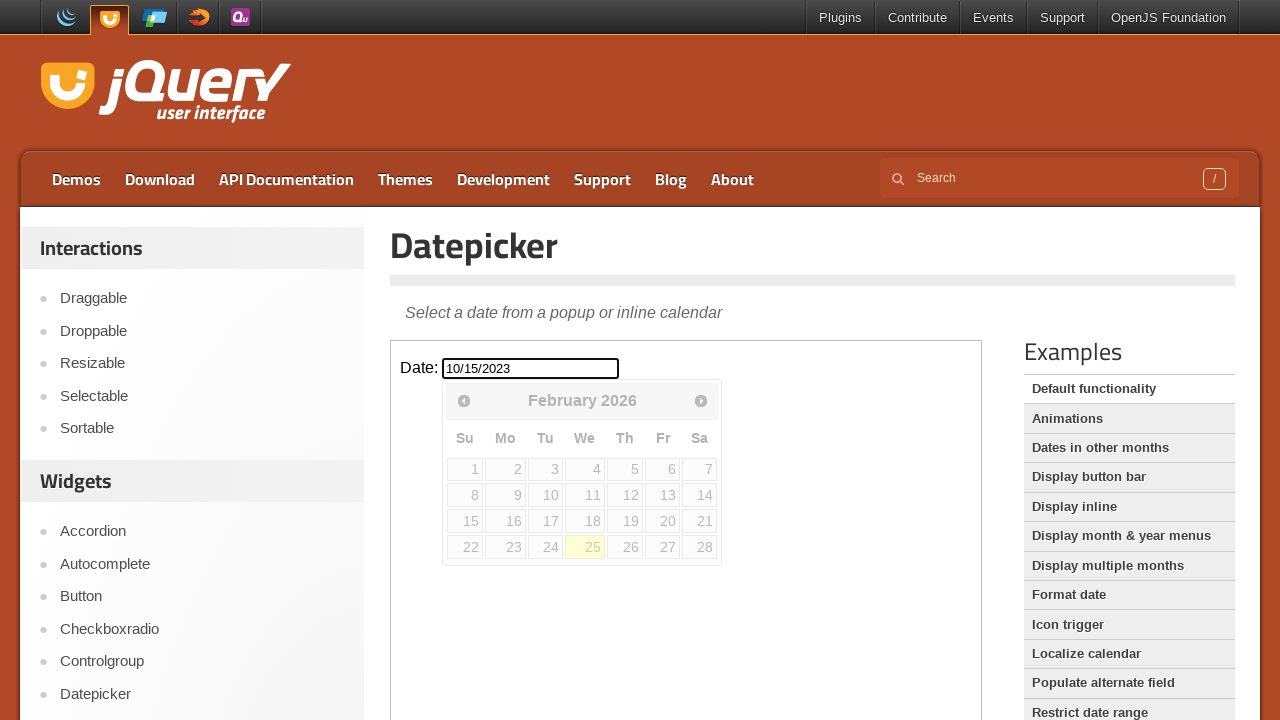

Clicked datepicker input to open calendar widget at (531, 368) on iframe.demo-frame >> internal:control=enter-frame >> input#datepicker
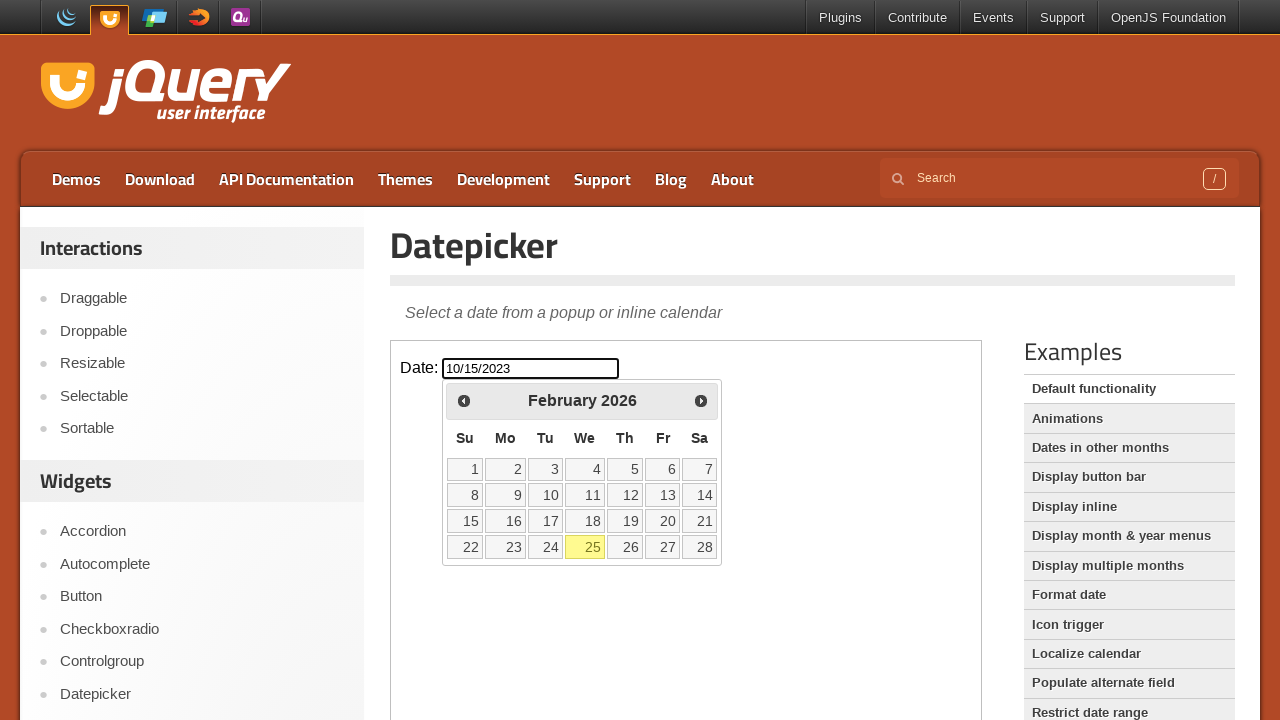

Selected date 11 from the calendar widget at (585, 495) on iframe.demo-frame >> internal:control=enter-frame >> xpath=//table[@class='ui-da
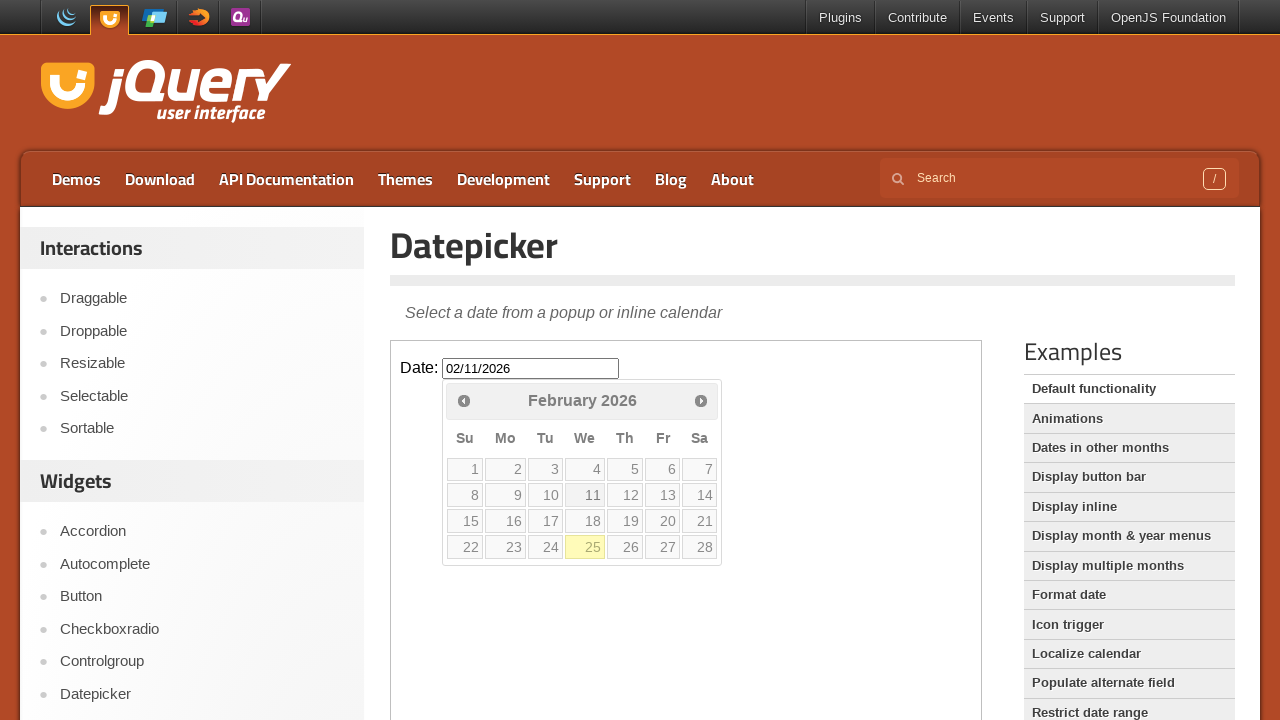

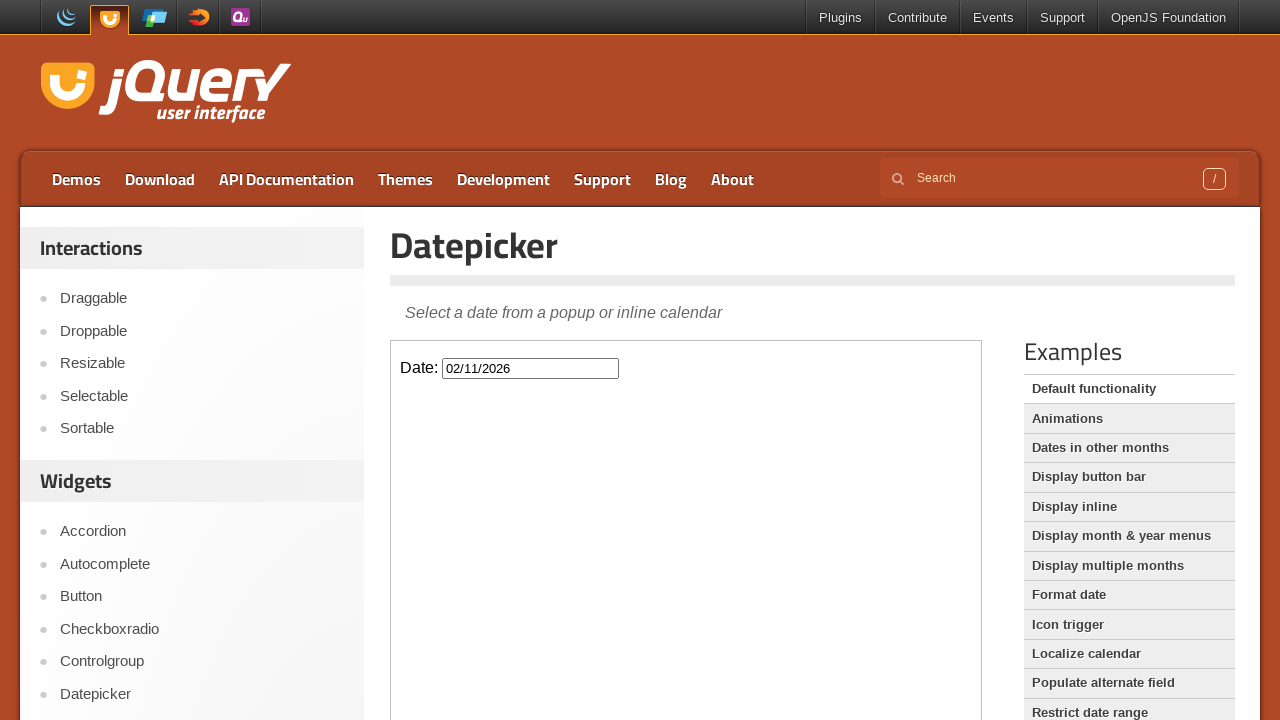